Tests infinite scroll functionality by scrolling to the last paragraph element multiple times and verifying that more content loads with each scroll iteration.

Starting URL: https://bonigarcia.dev/selenium-webdriver-java/infinite-scroll.html

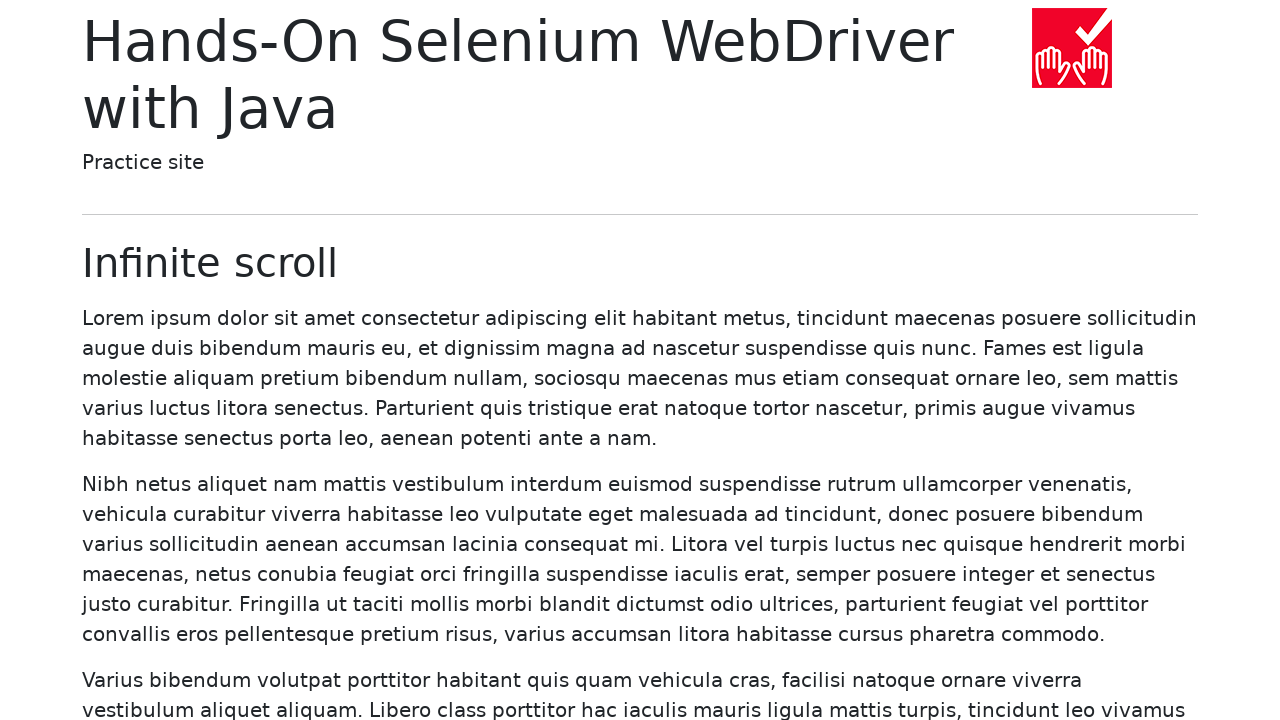

Waited for paragraph count to exceed 0
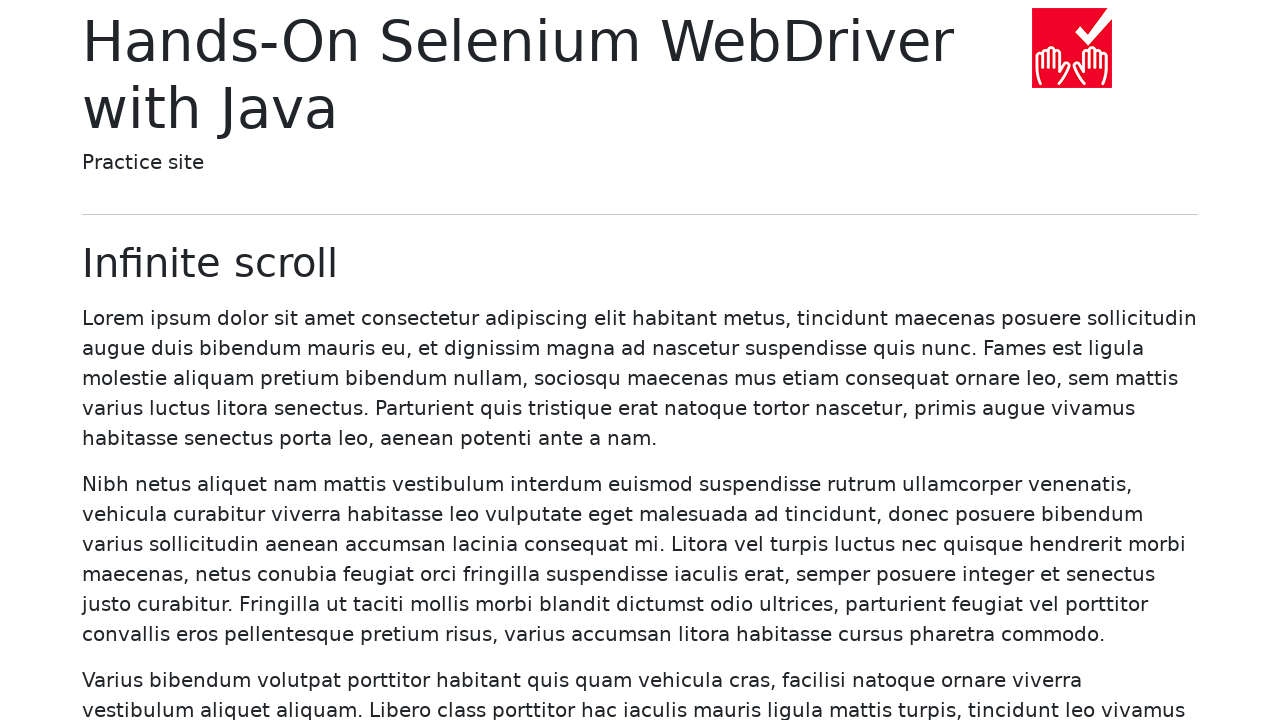

Counted paragraphs: 20 elements found
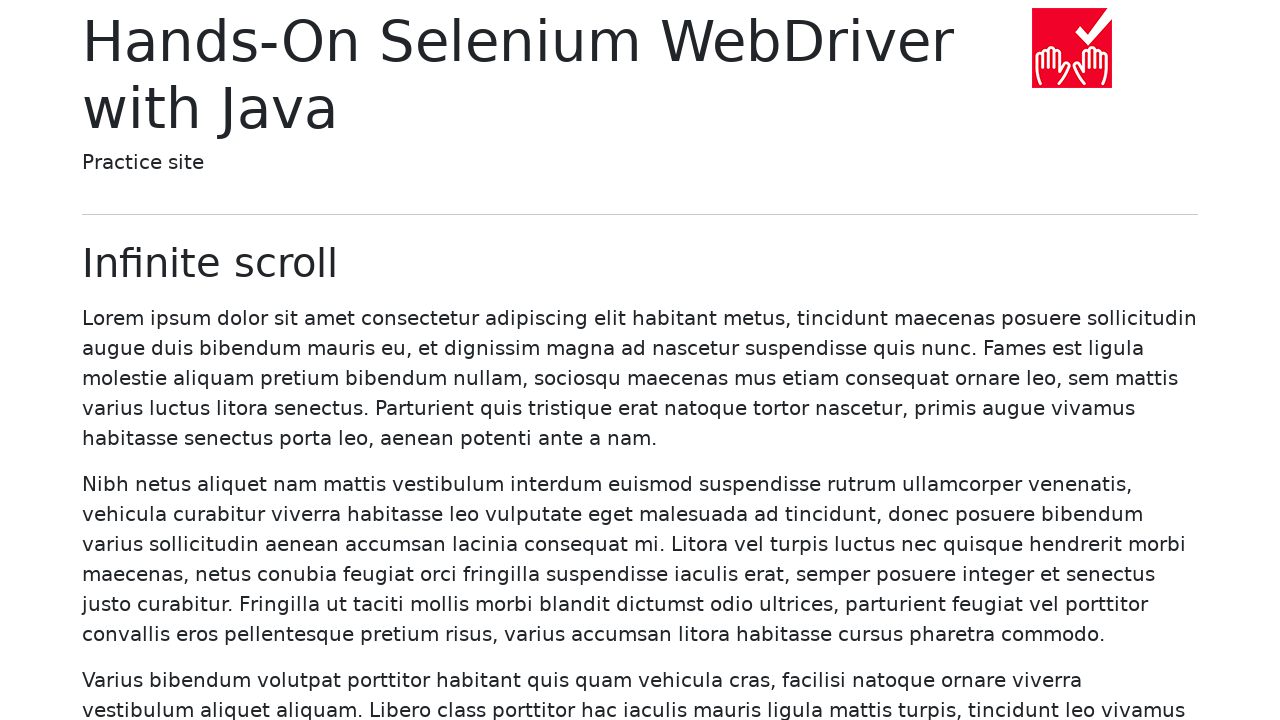

Scrolled last paragraph into view
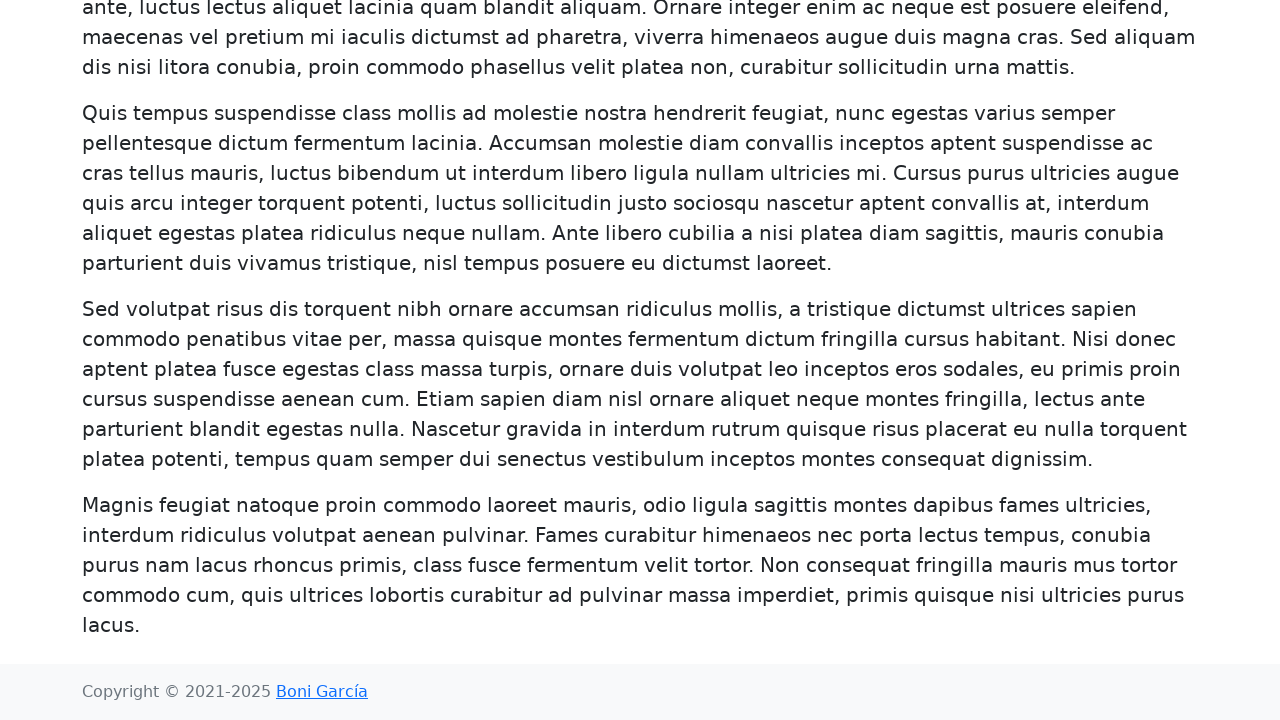

Waited for paragraph count to exceed 20
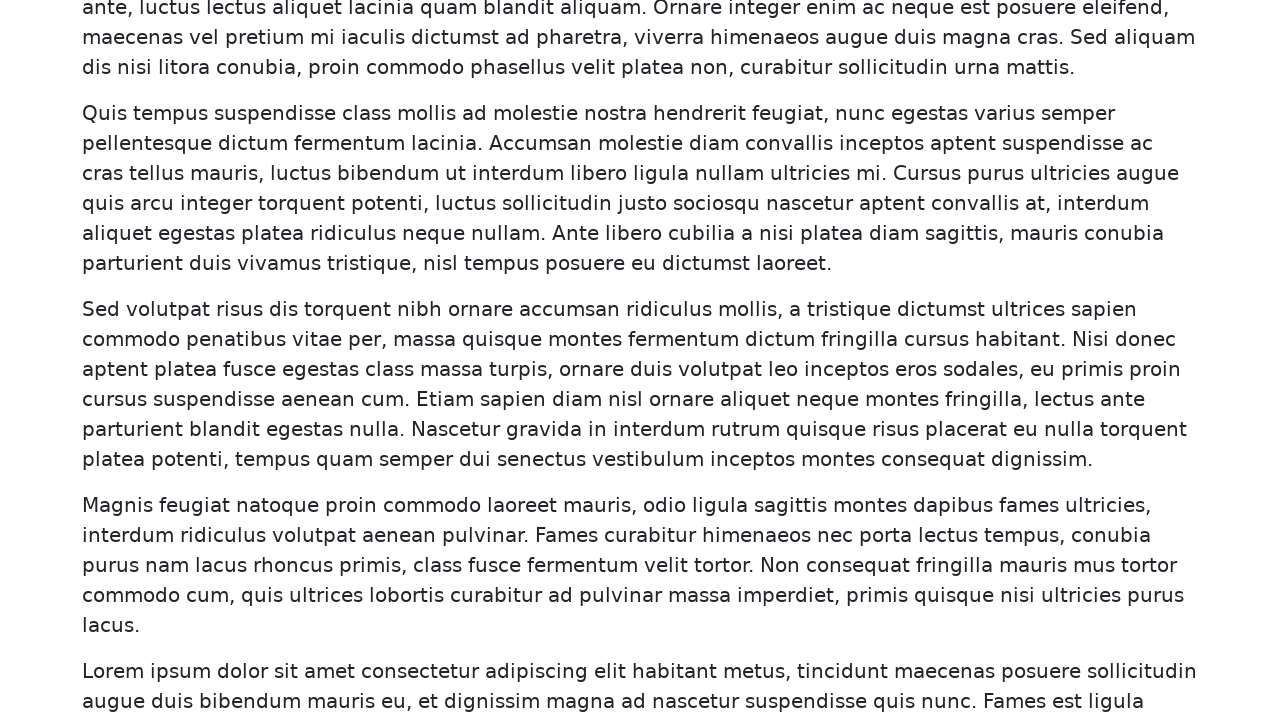

Counted paragraphs: 40 elements found
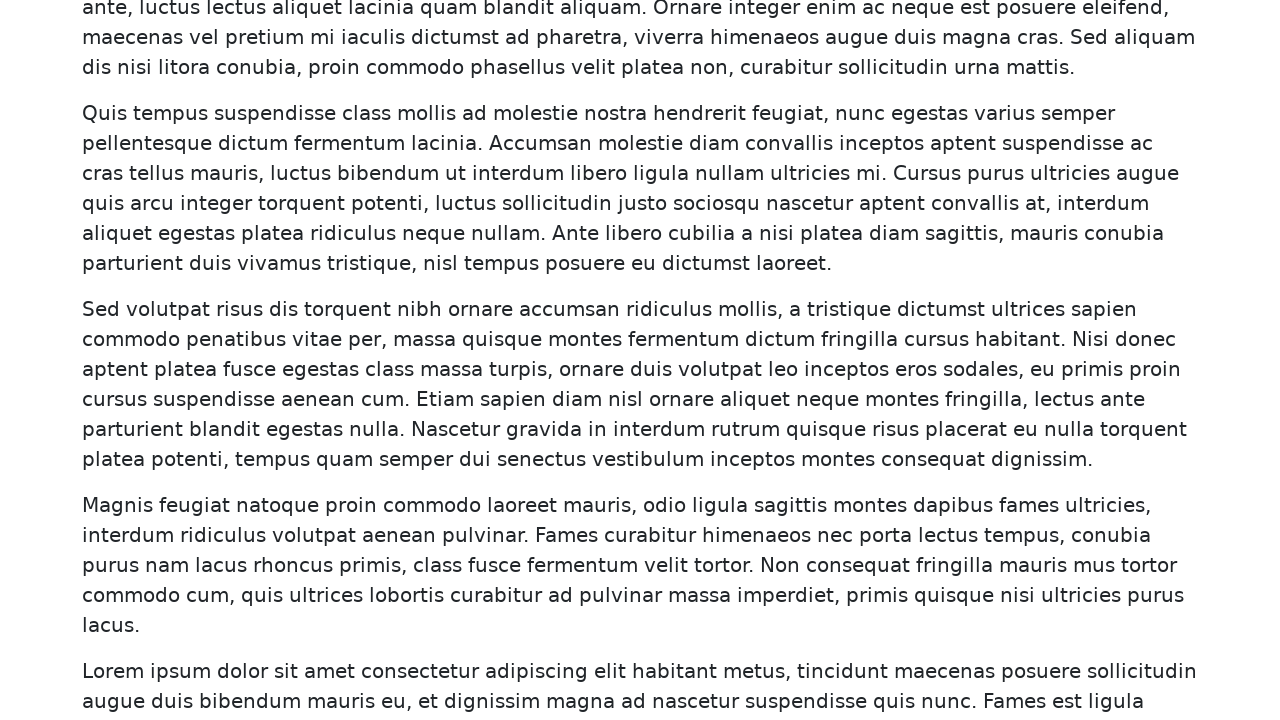

Scrolled last paragraph into view
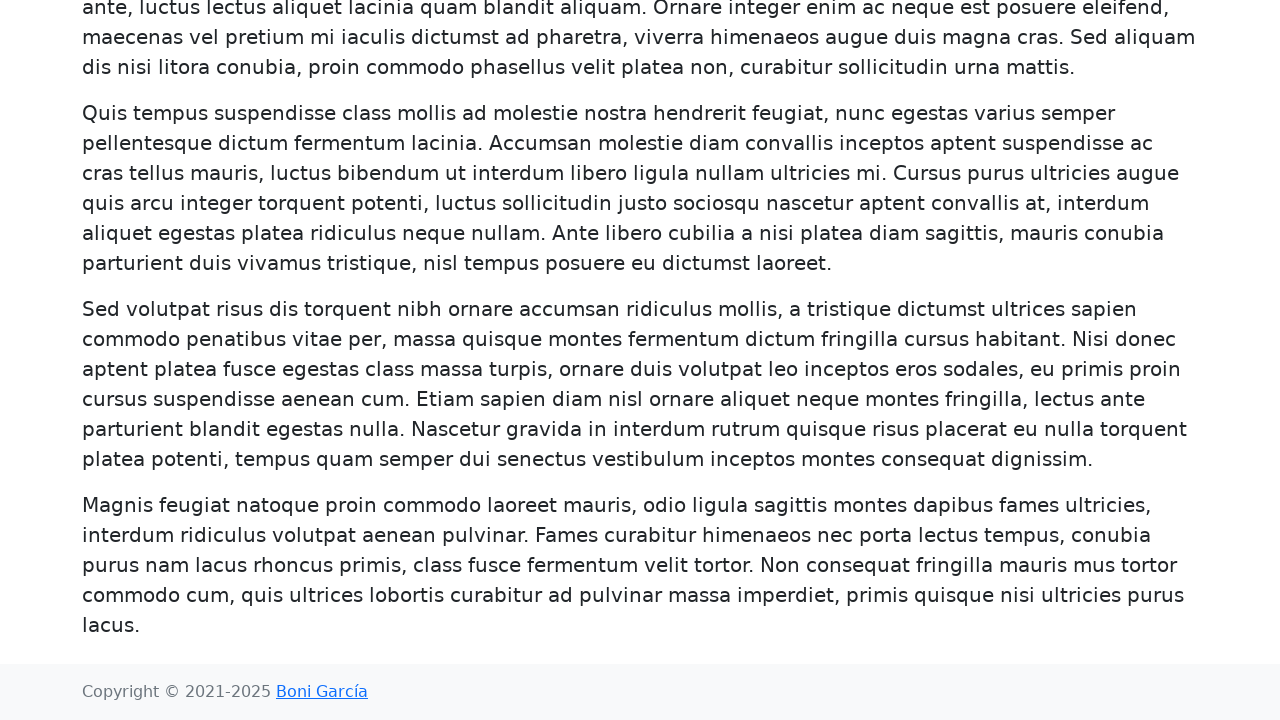

Waited for paragraph count to exceed 40
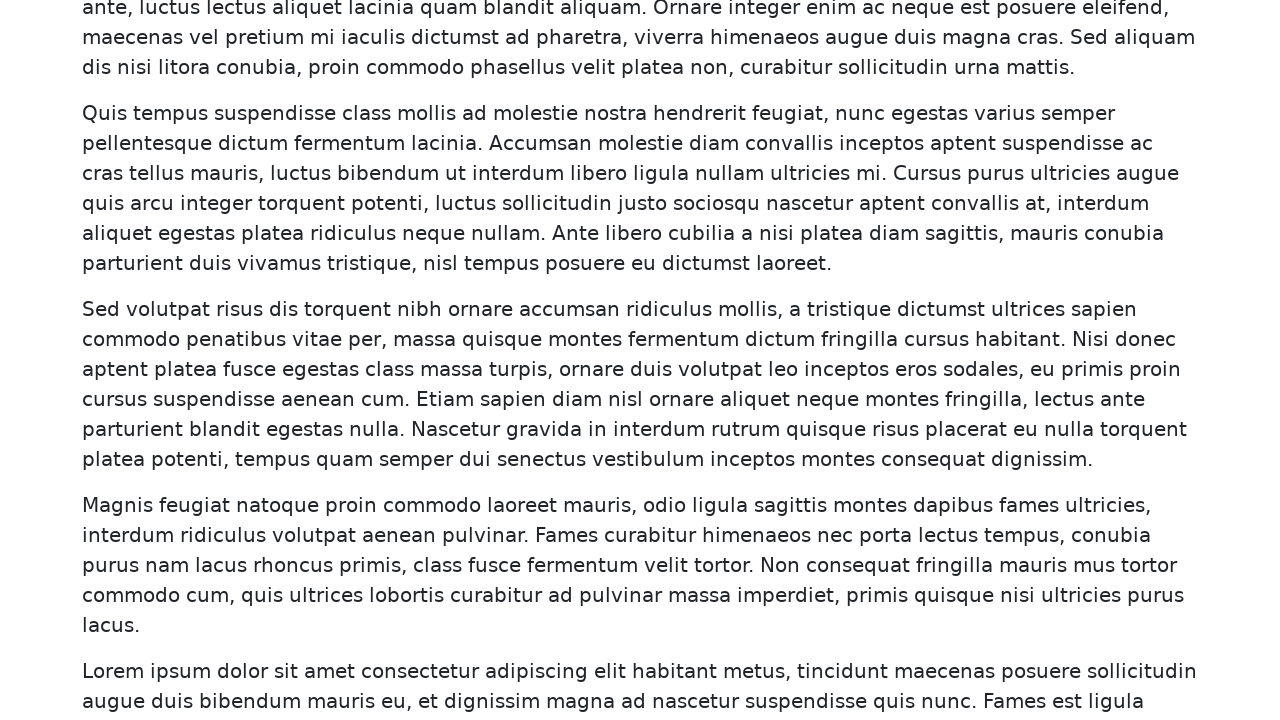

Counted paragraphs: 60 elements found
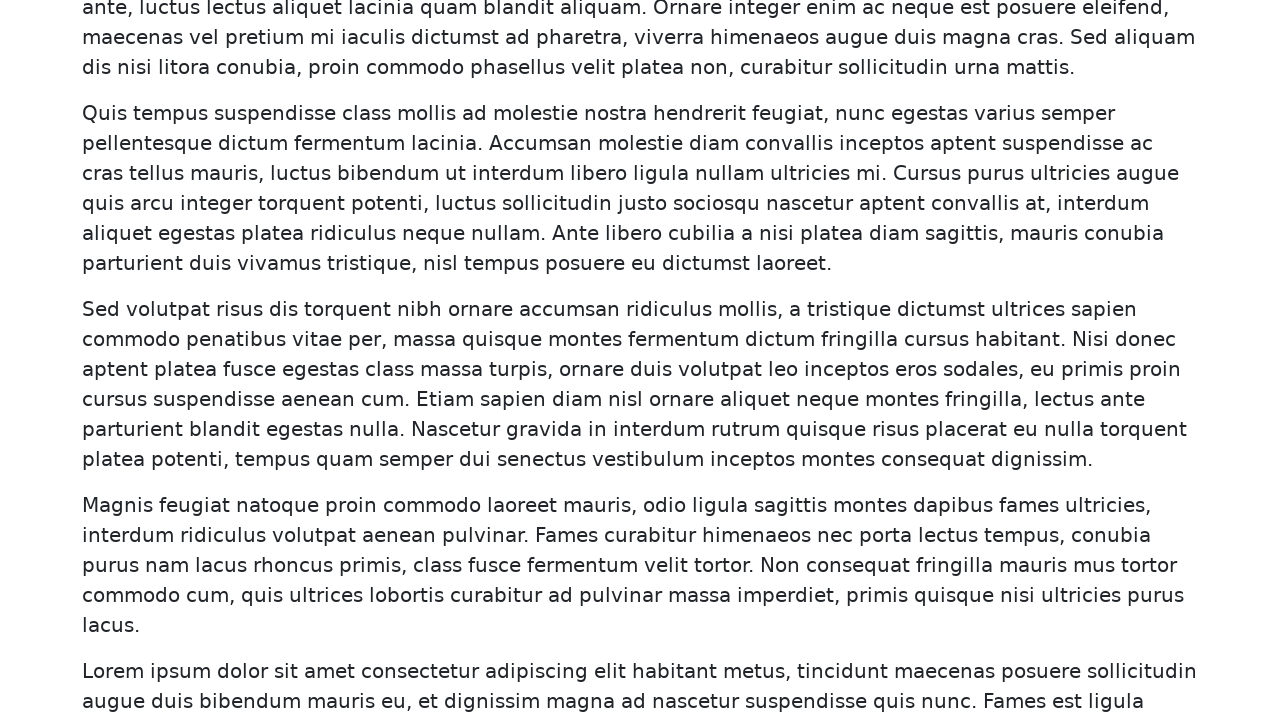

Scrolled last paragraph into view
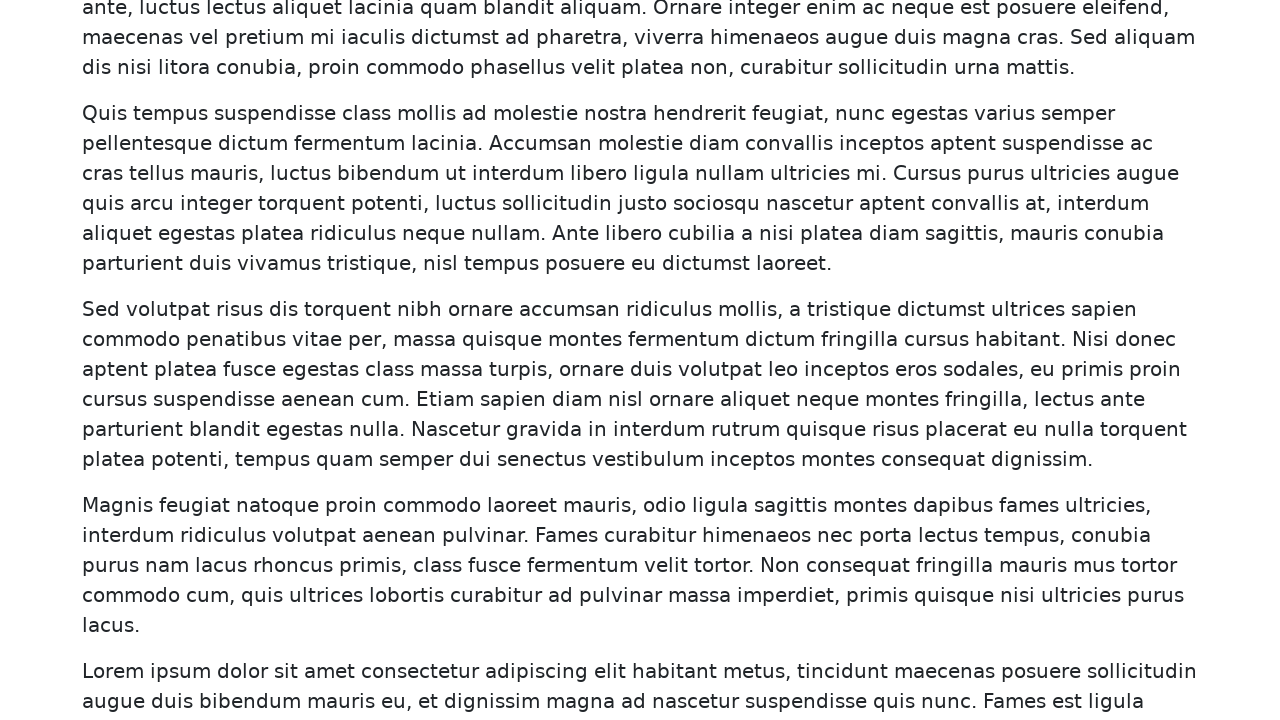

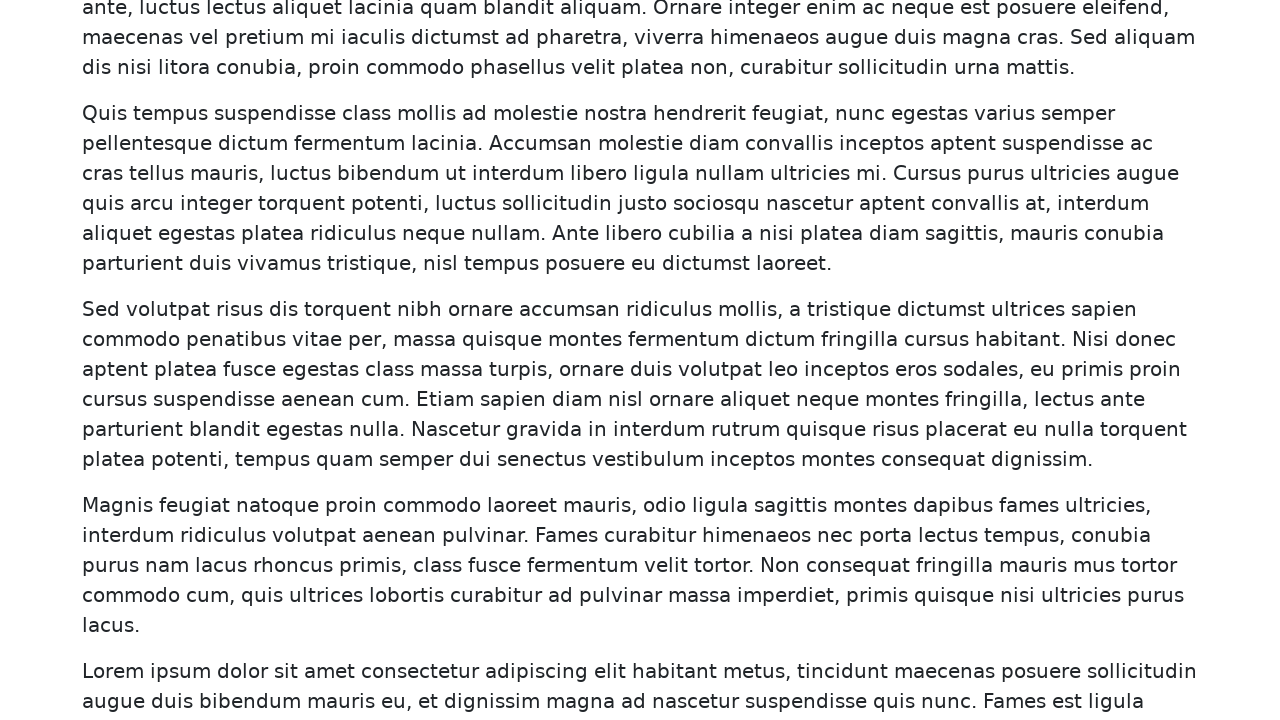